Tests form submission on a practice page by extracting an attribute value from an image, calculating a mathematical result, filling in the answer, checking a checkbox, clicking an element, and submitting the form.

Starting URL: http://suninjuly.github.io/get_attribute.html

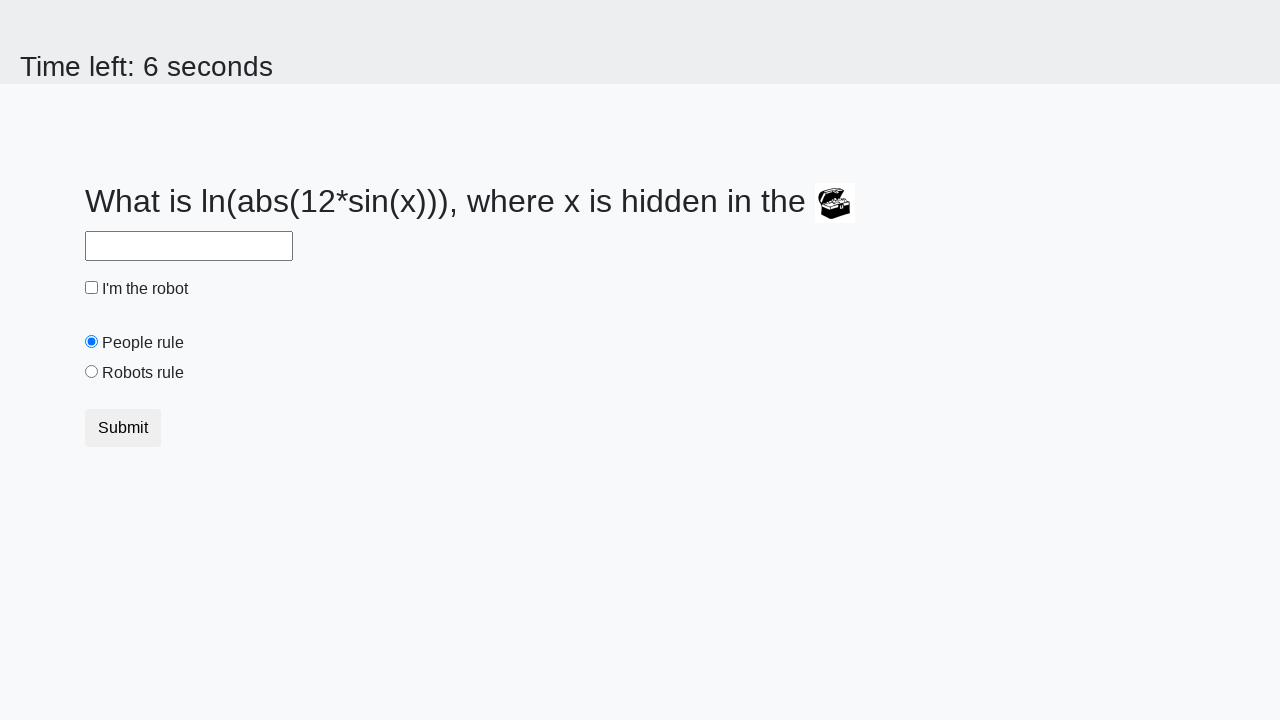

Located treasure image element
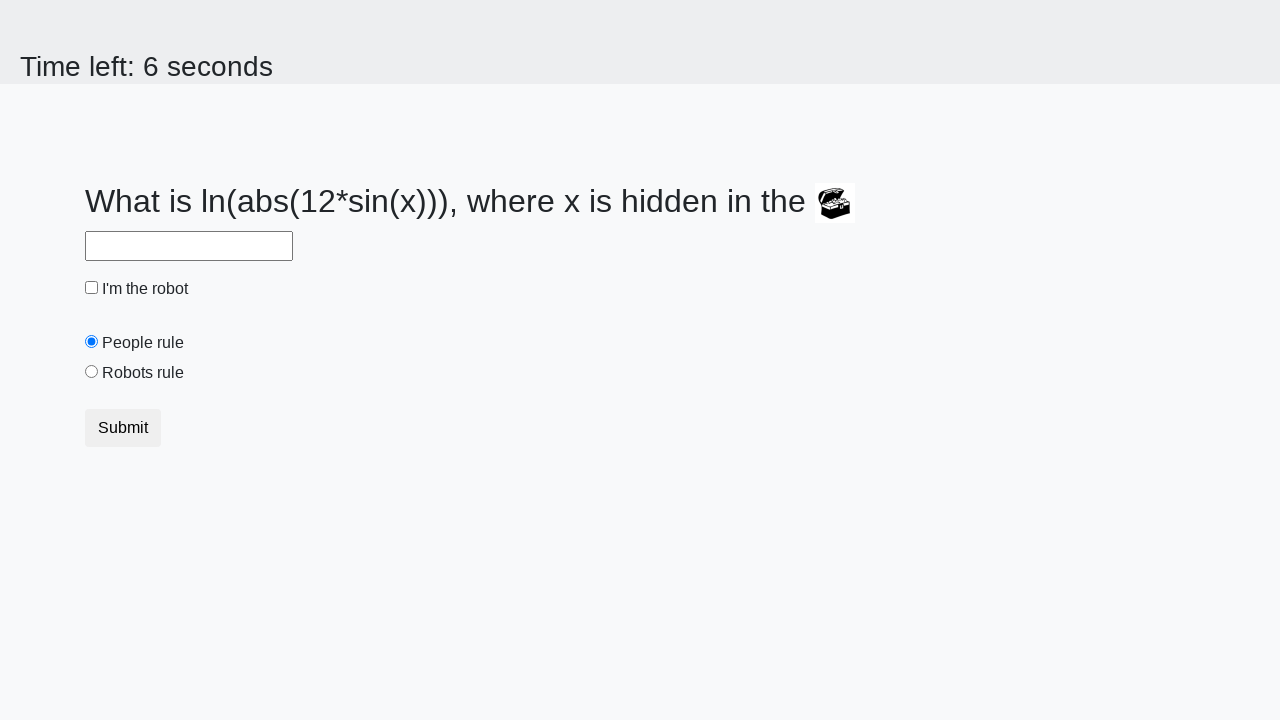

Extracted valuex attribute from treasure image: 933
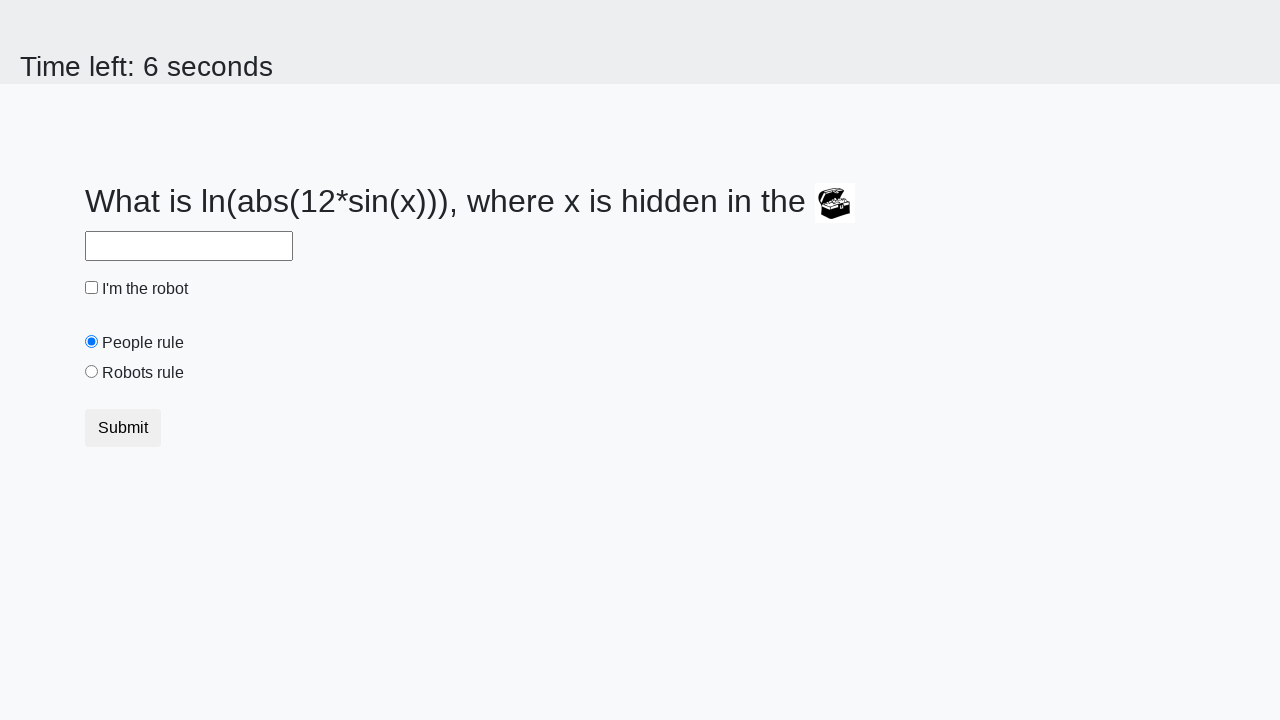

Calculated mathematical result: -0.4526834902230354
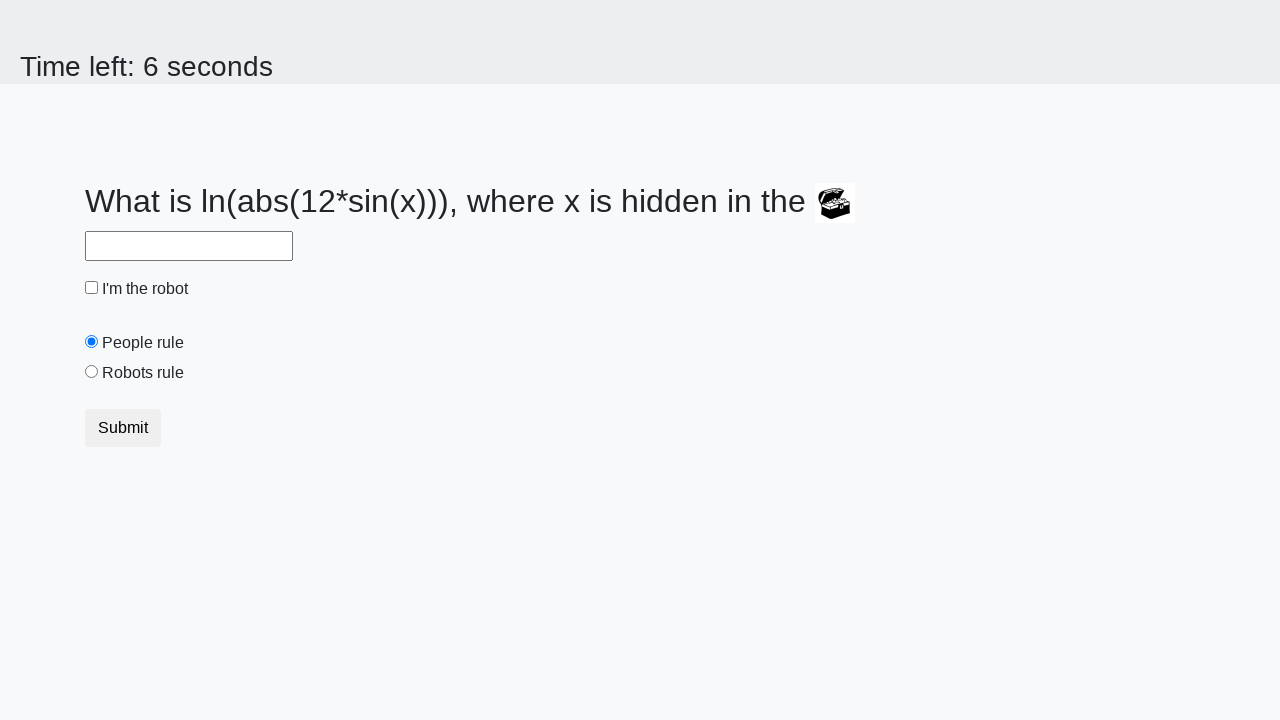

Filled answer field with calculated value: -0.4526834902230354 on #answer
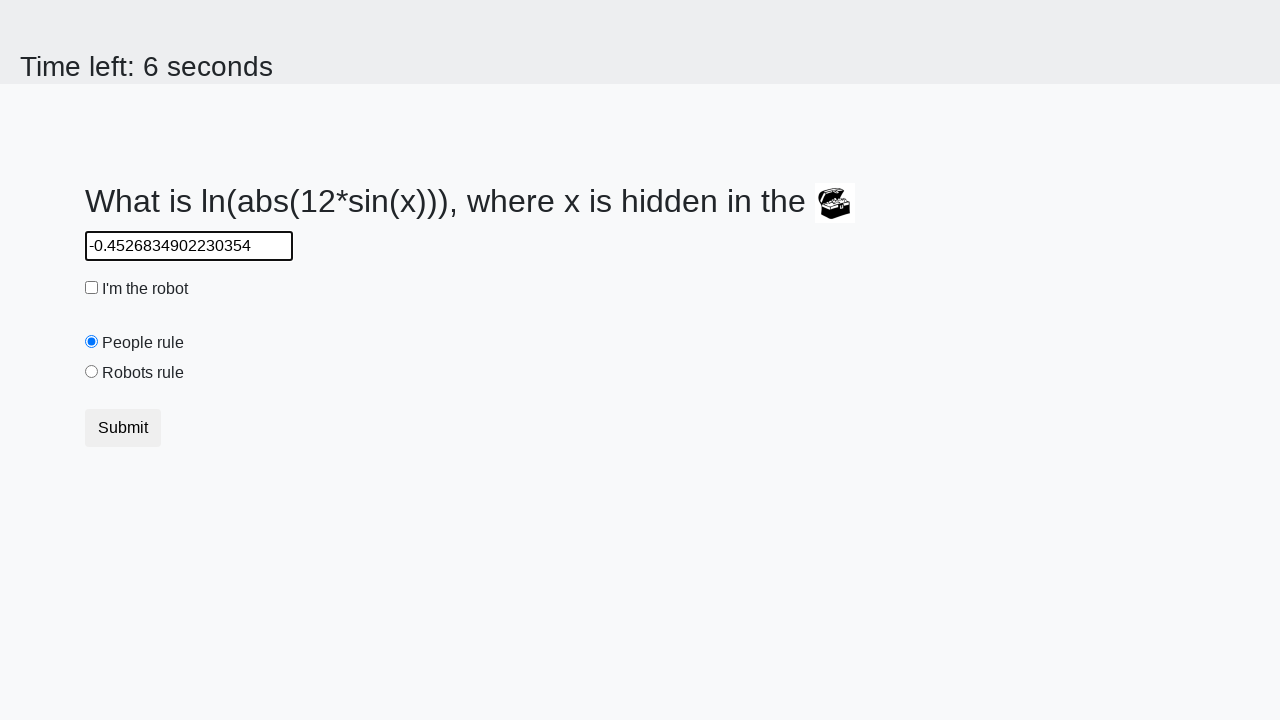

Clicked robot checkbox at (92, 288) on #robotCheckbox
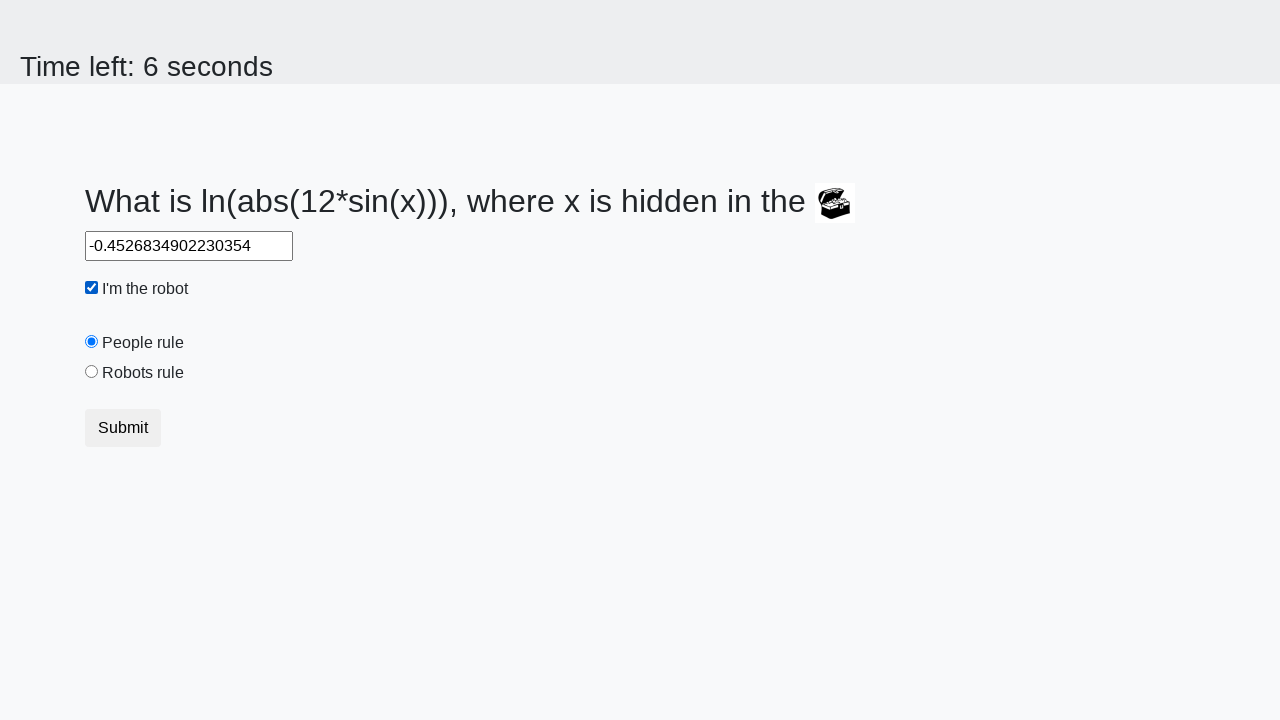

Clicked robotsRule element at (92, 372) on #robotsRule
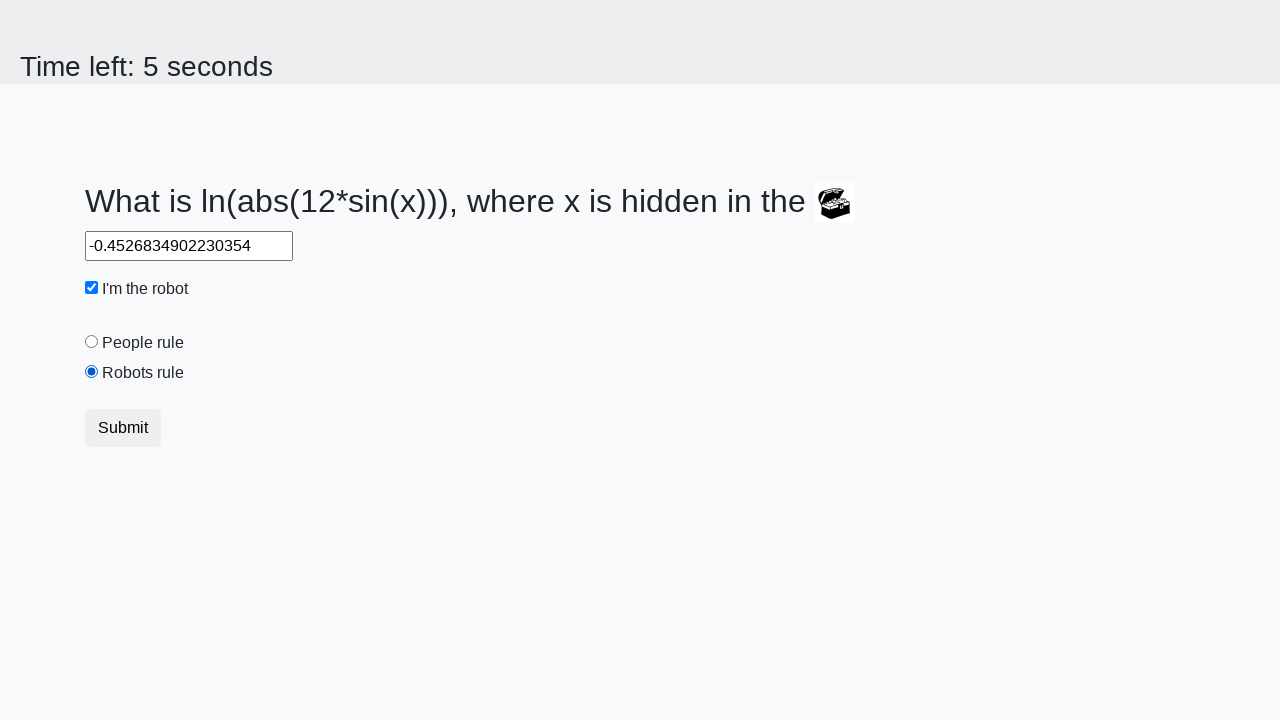

Clicked submit button to submit form at (123, 428) on button.btn
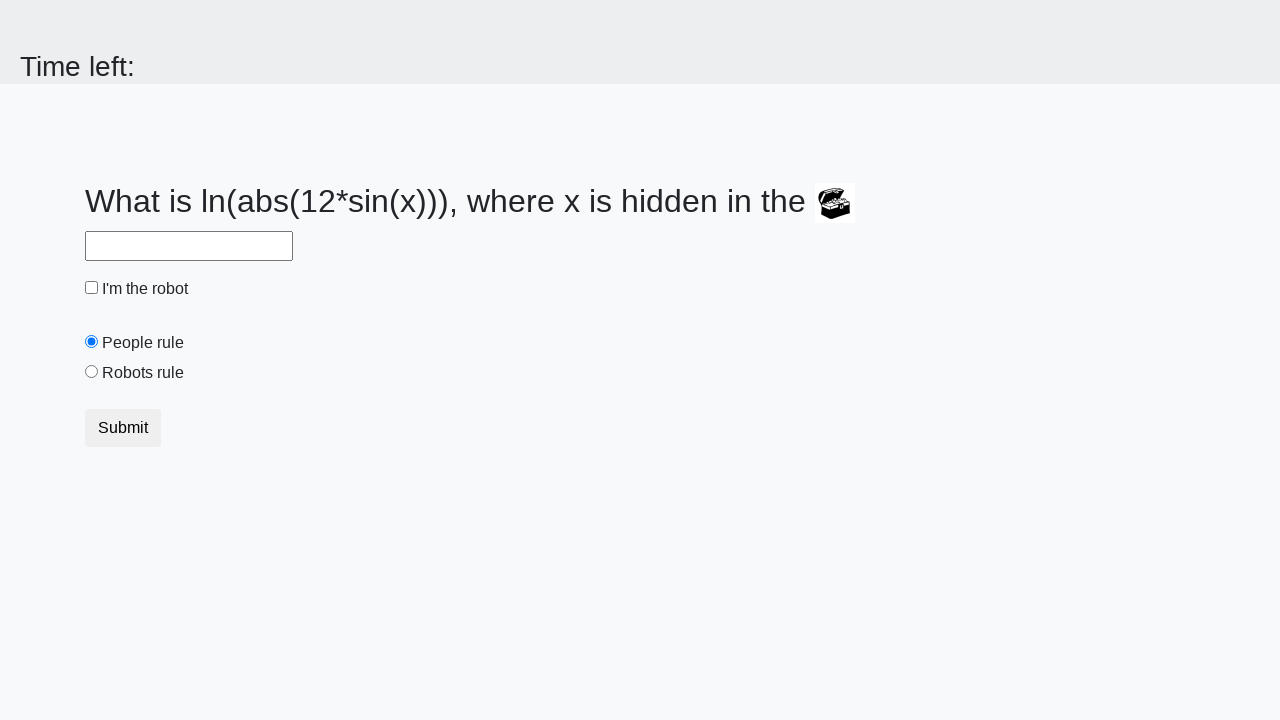

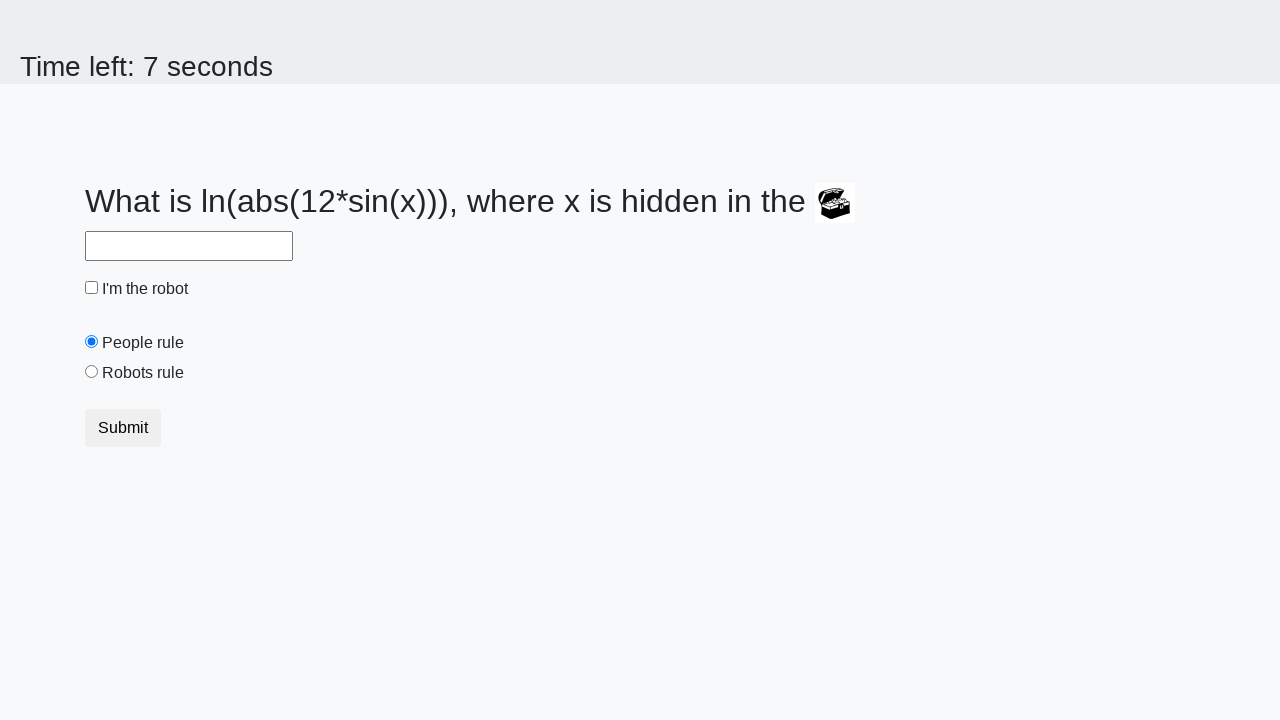